Tests the Word to PDF converter page by clicking the file upload button and uploading a sample file using Playwright's file chooser handling

Starting URL: https://www.ilovepdf.com/word_to_pdf

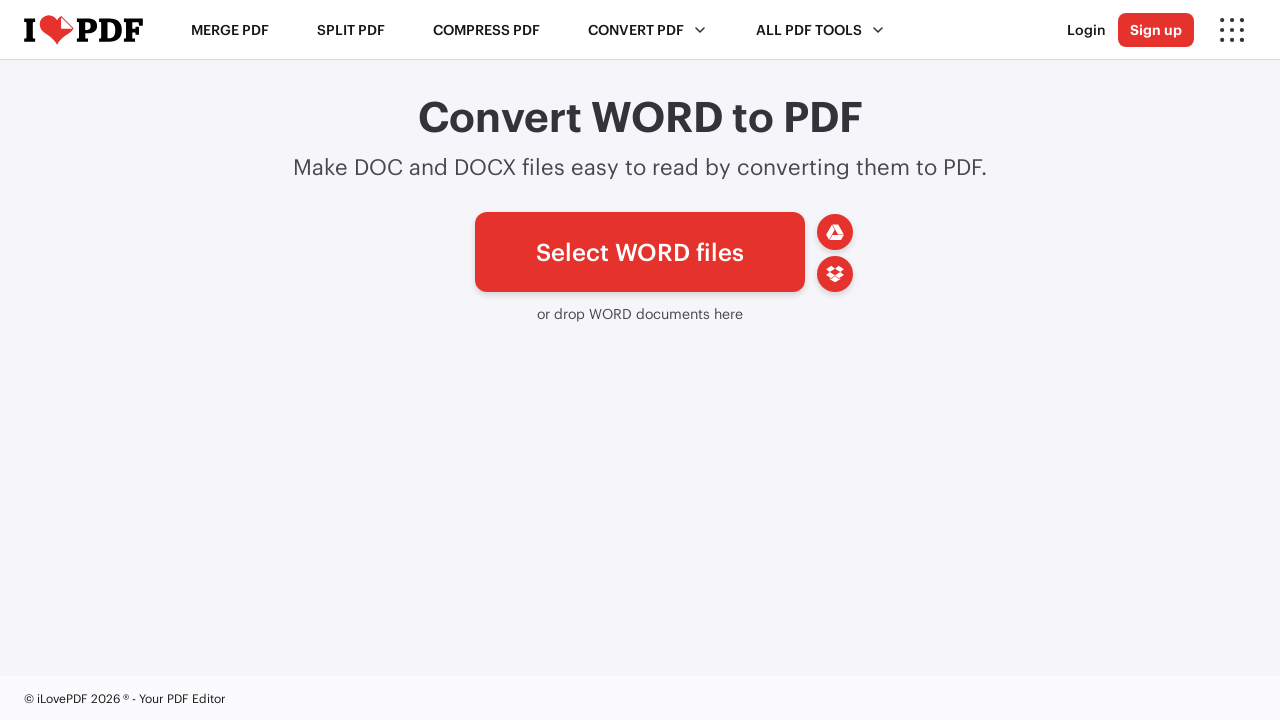

Waited for file upload button to be visible
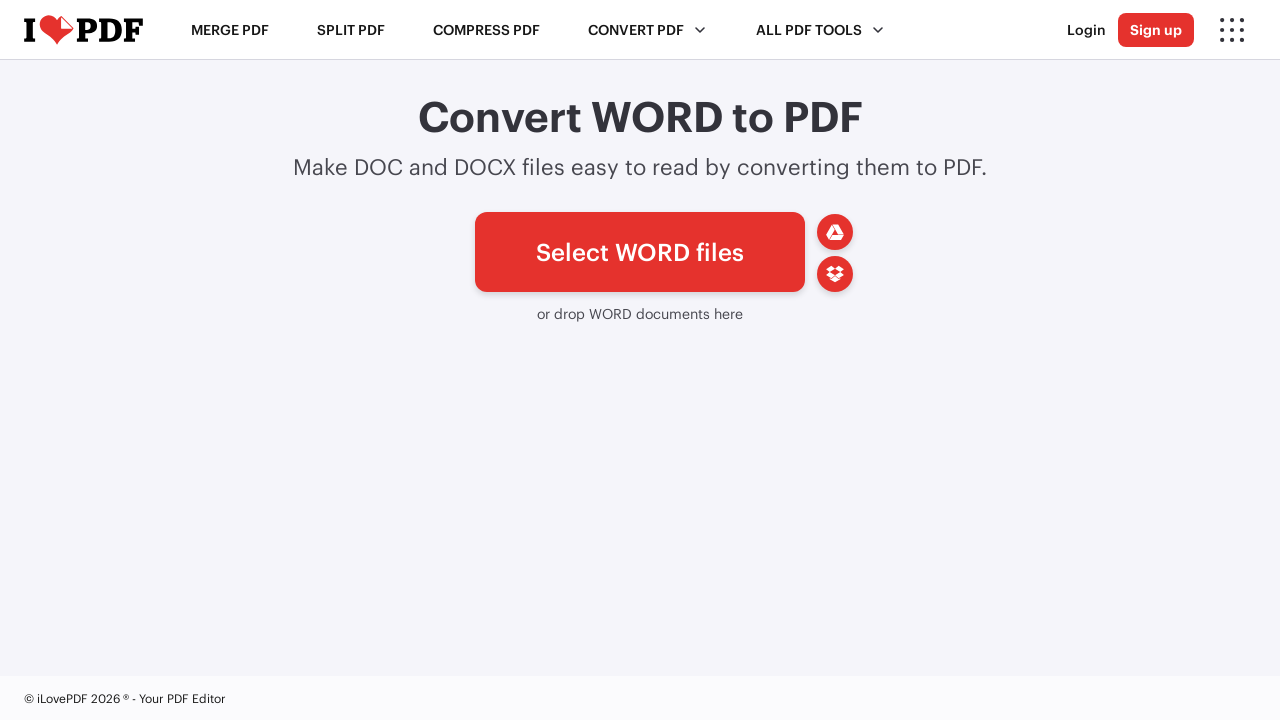

Clicked the file upload button and file chooser dialog opened at (640, 252) on xpath=//*[@id='pickfiles']/span
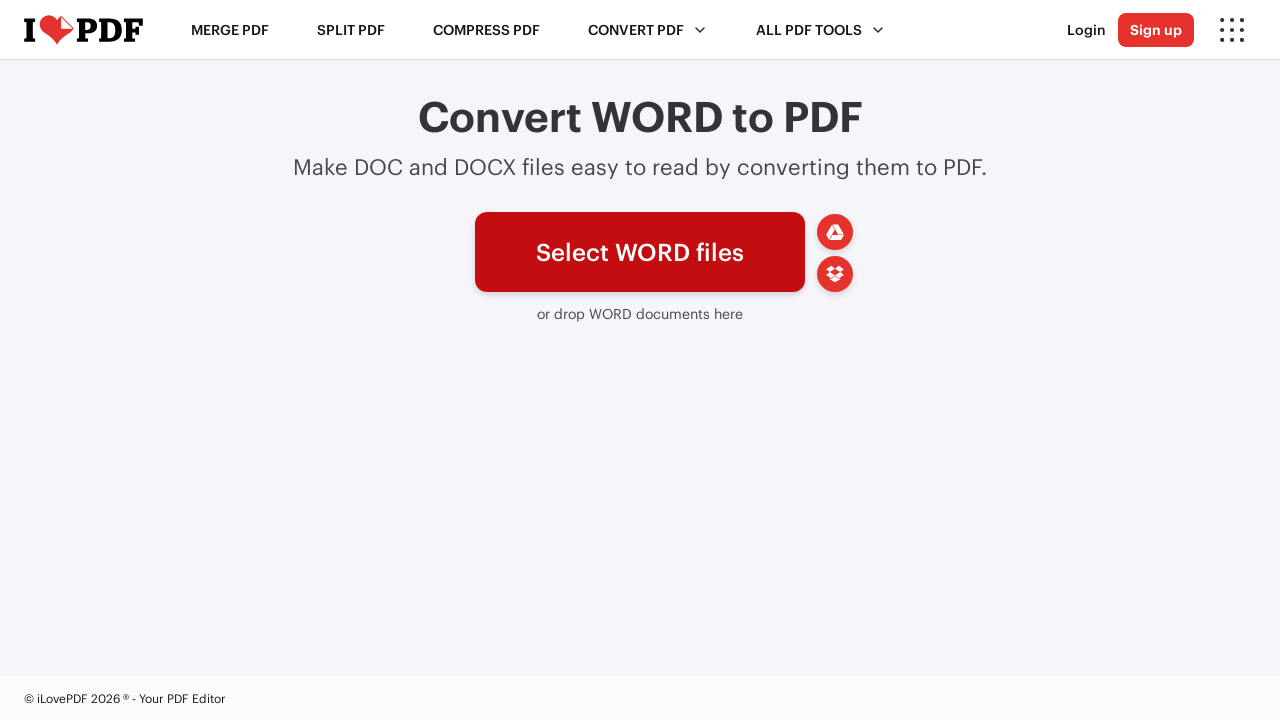

Created temporary Word document (.docx) file for testing
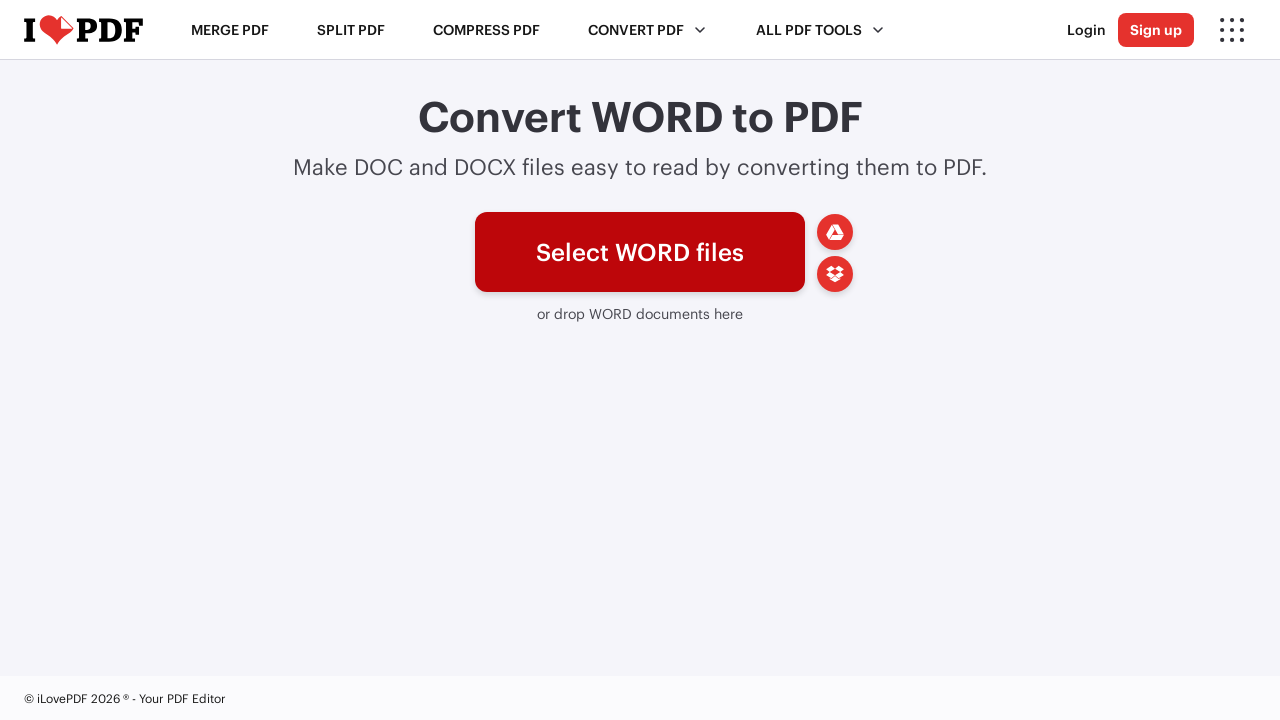

Selected and uploaded the temporary Word document file
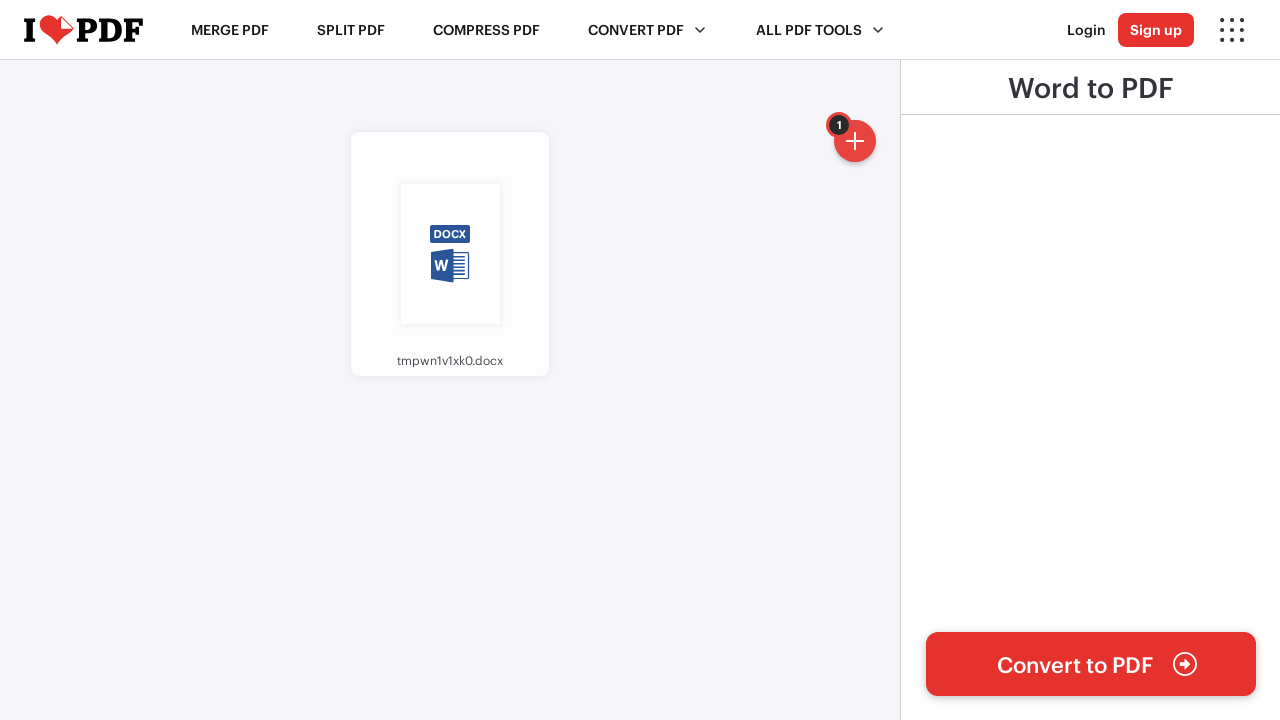

Waited for file upload to be processed
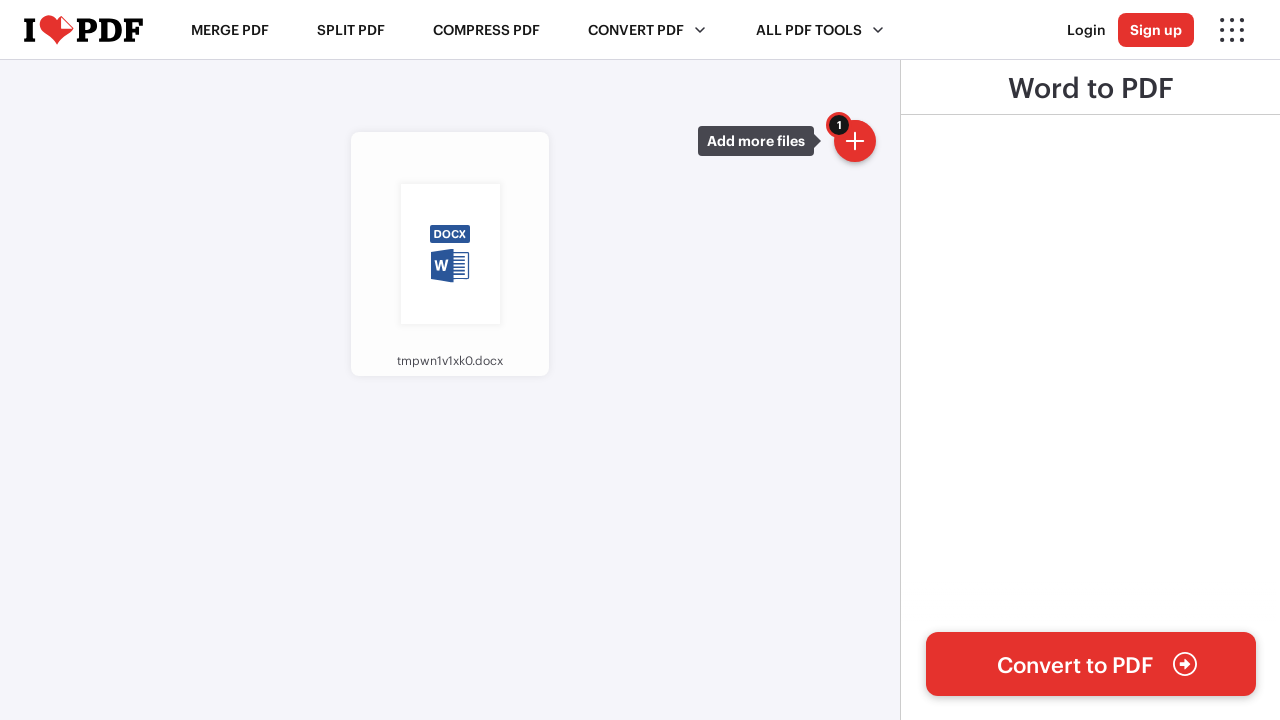

Cleaned up temporary file from system
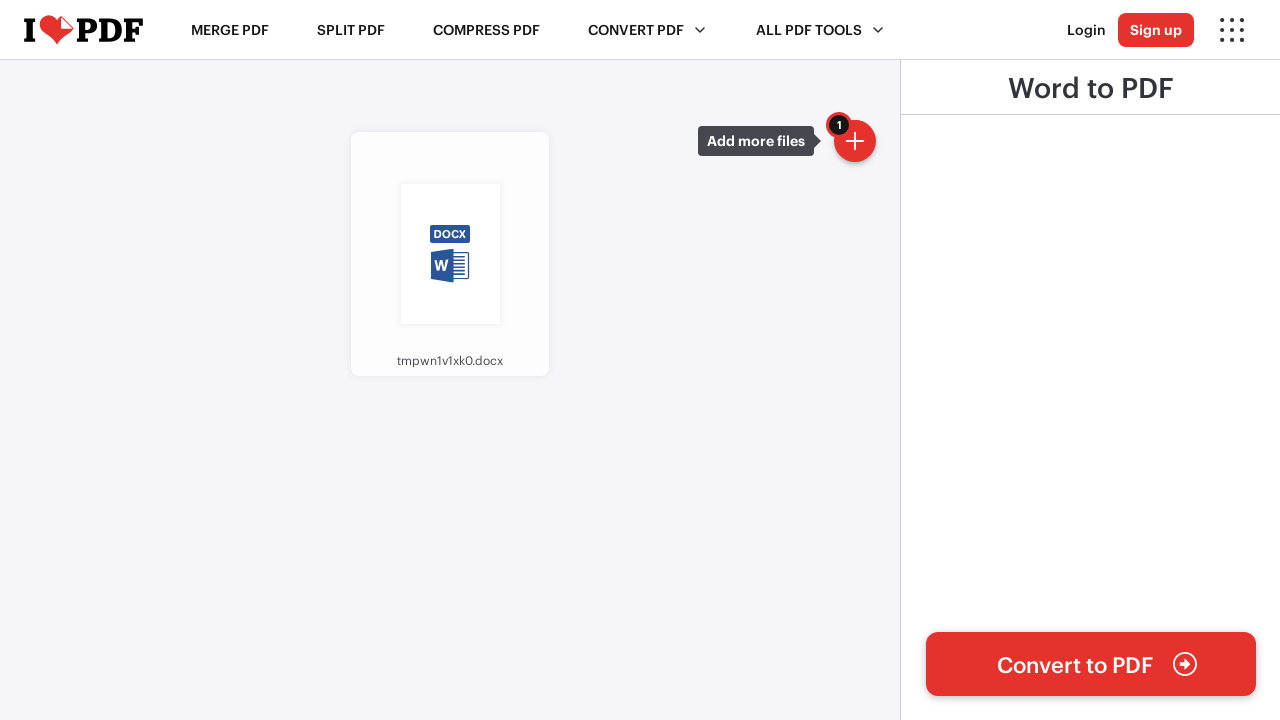

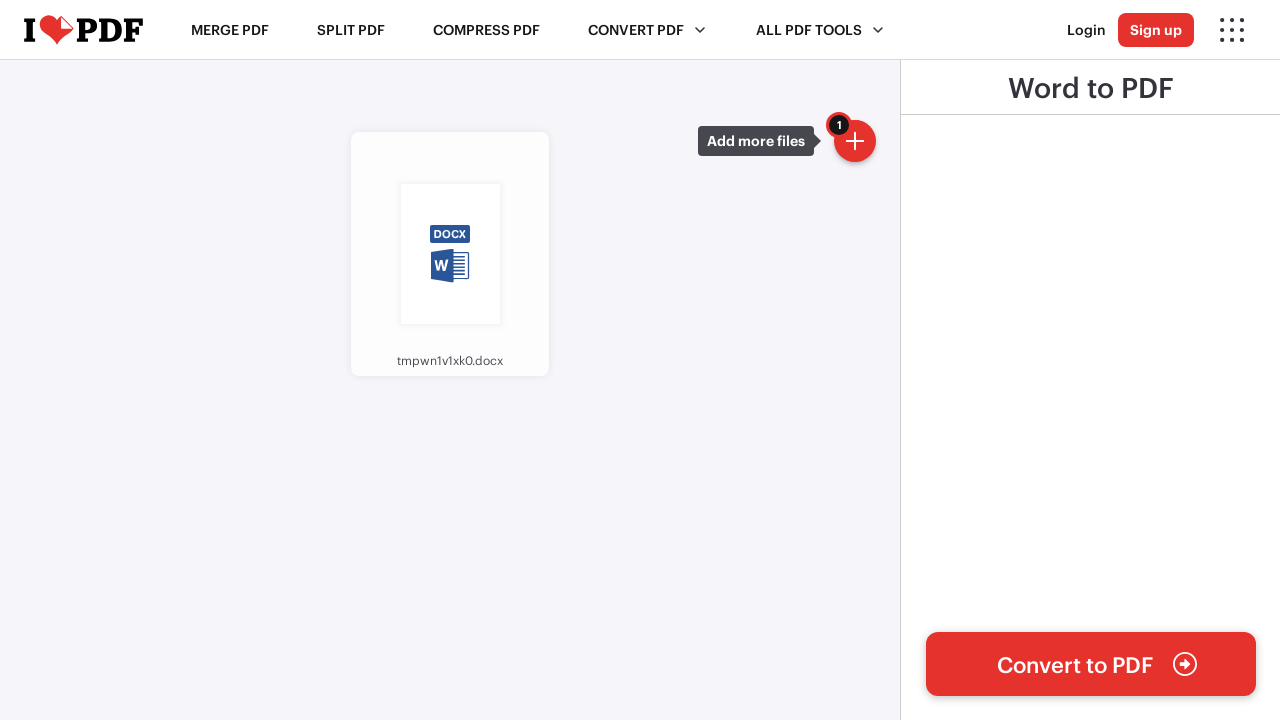